Tests an e-commerce grocery shopping flow by searching for products containing "ber", adding all matching products to cart, proceeding to checkout, and verifying the cart contents match the added items.

Starting URL: https://rahulshettyacademy.com/seleniumPractise/#/

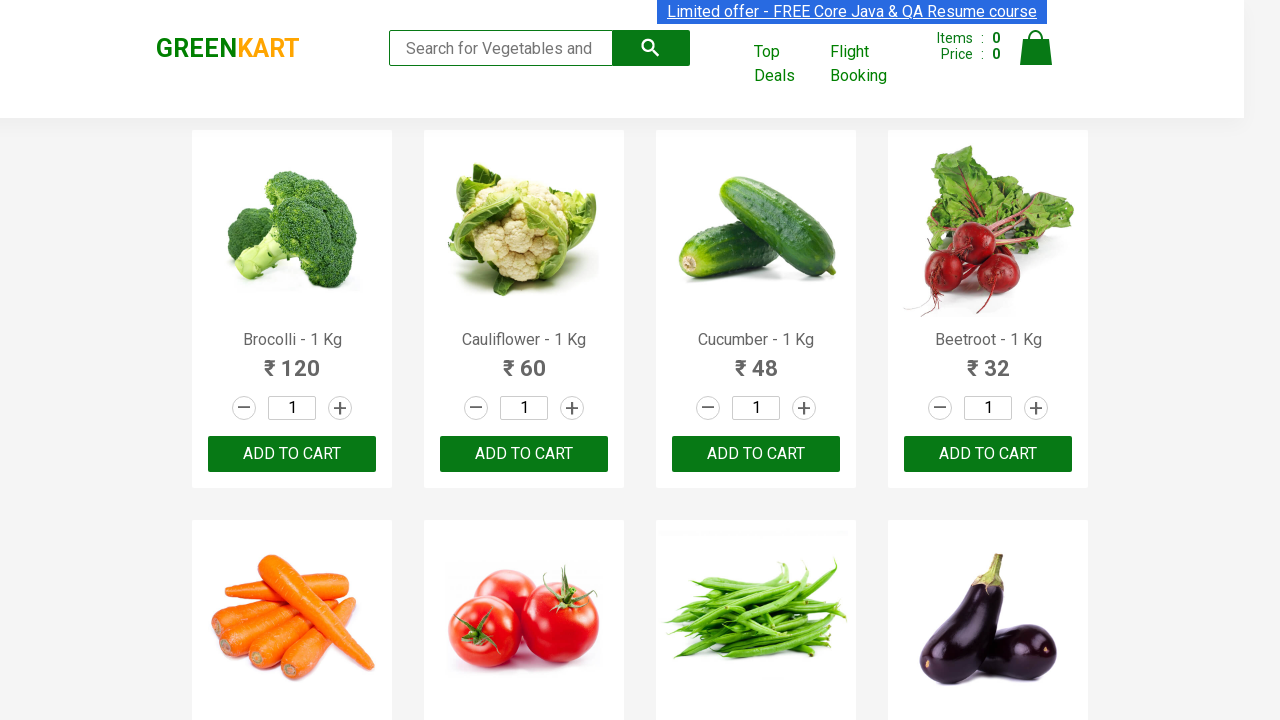

Filled search field with 'ber' to find products on input[type='search']
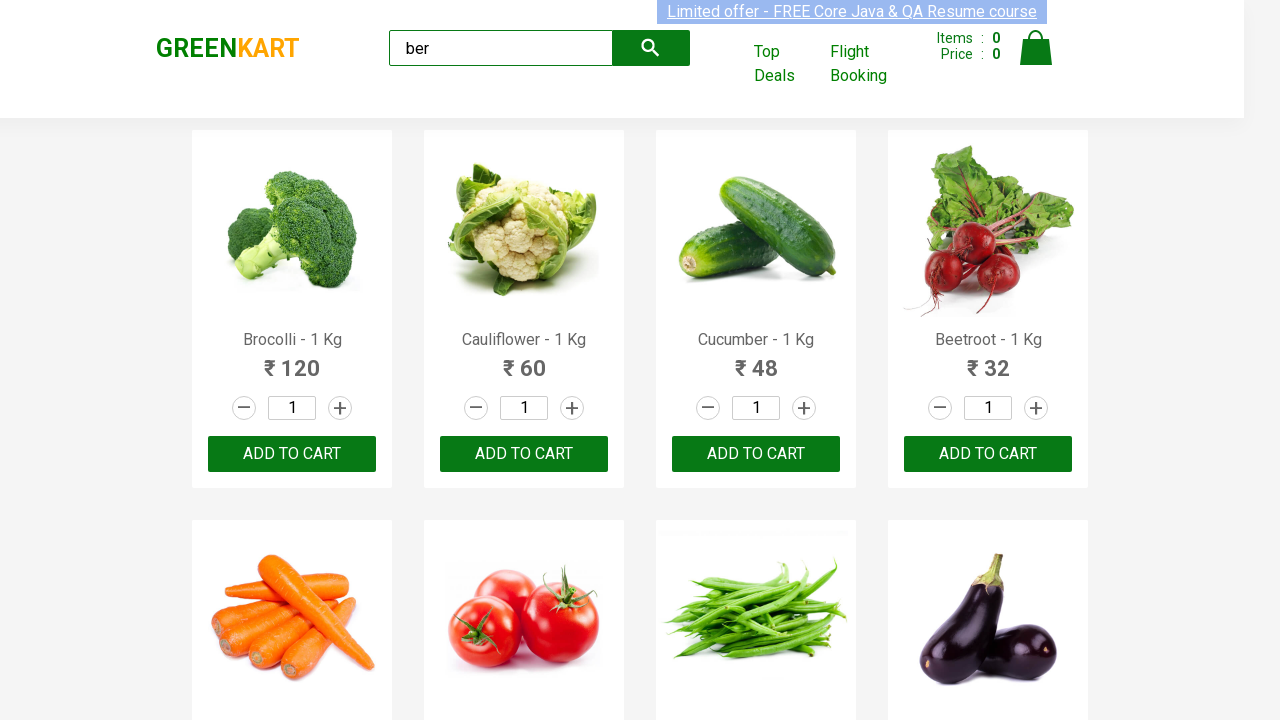

Waited for search results to load
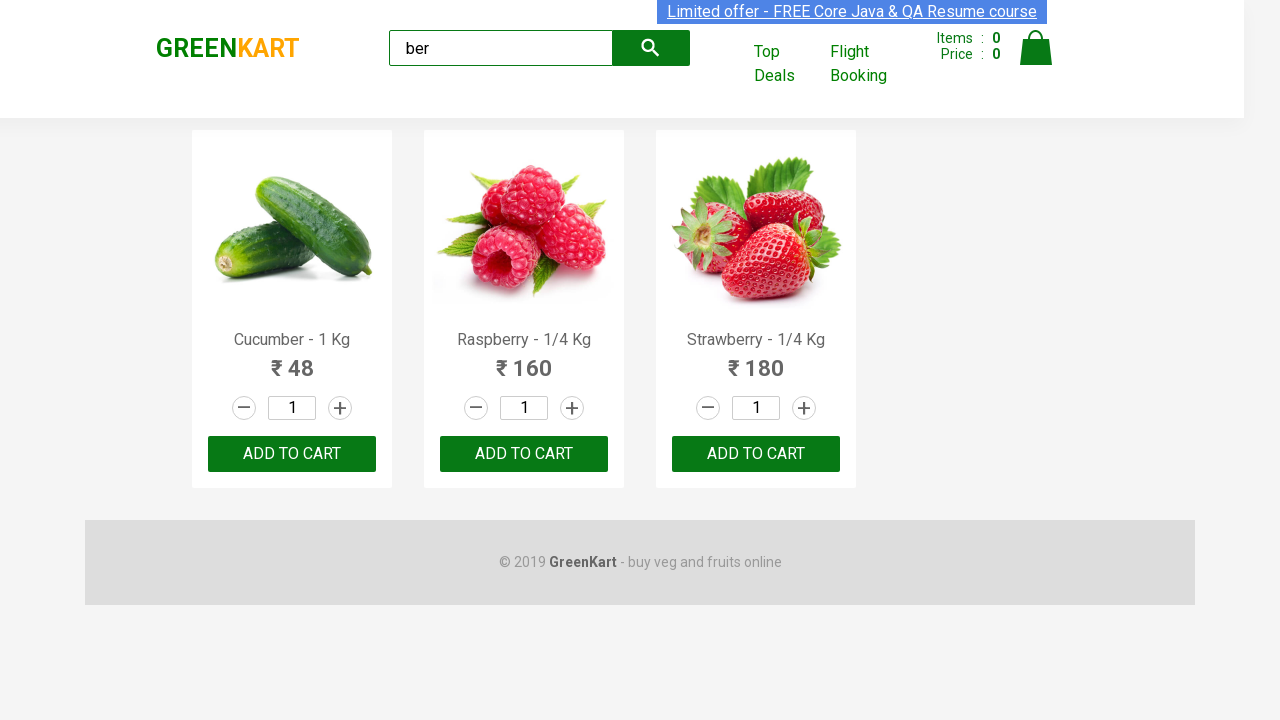

Found 3 'Add to Cart' buttons
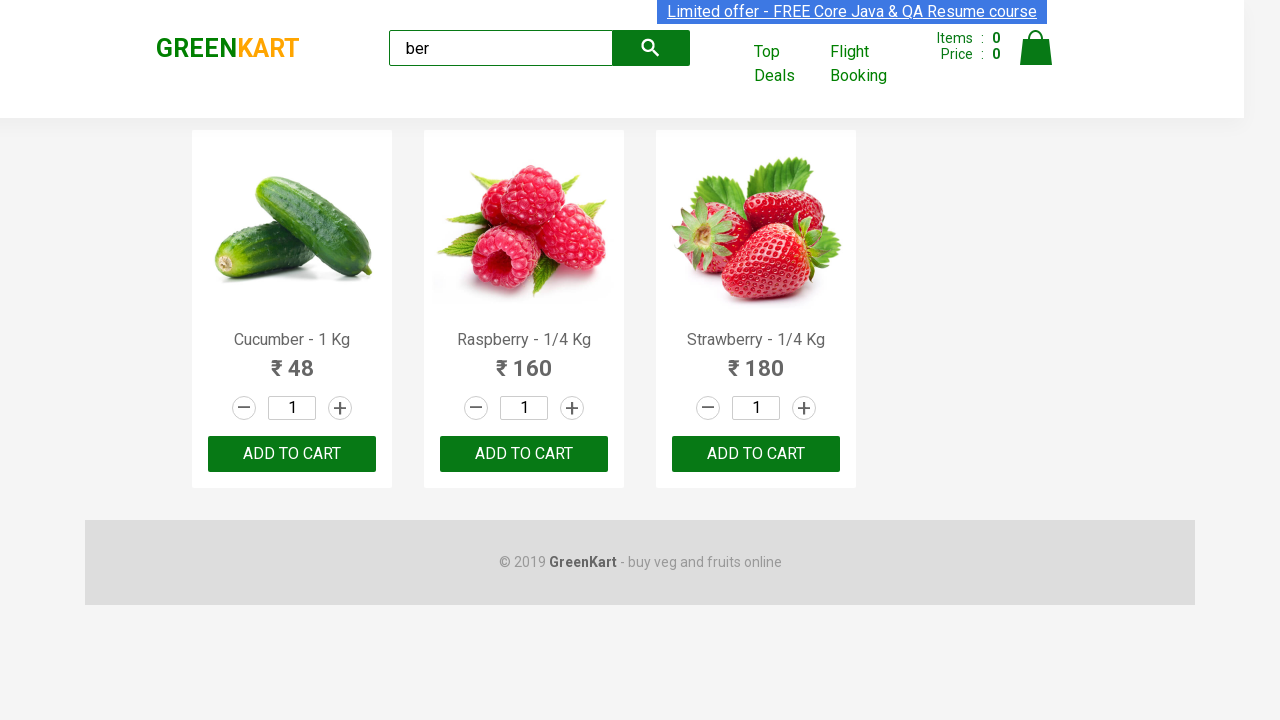

Clicked 'Add to Cart' button for a product at (292, 454) on div.product-action button >> nth=0
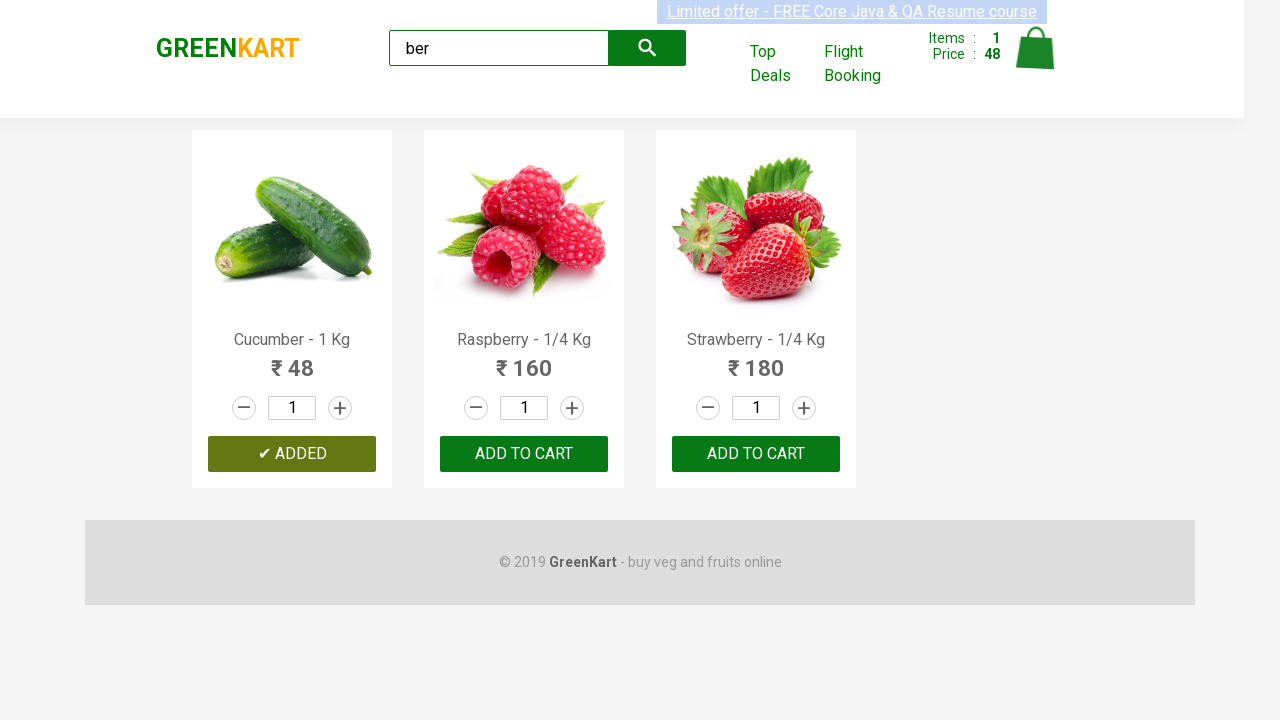

Clicked 'Add to Cart' button for a product at (524, 454) on div.product-action button >> nth=1
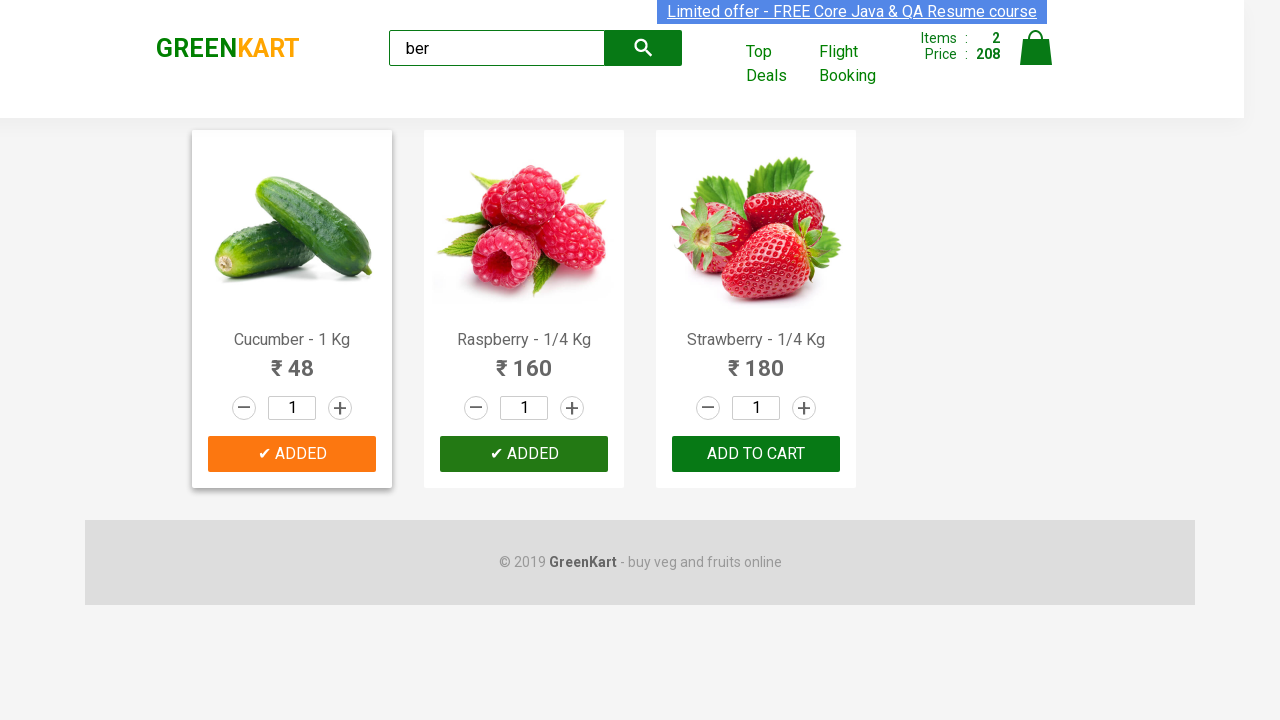

Clicked 'Add to Cart' button for a product at (756, 454) on div.product-action button >> nth=2
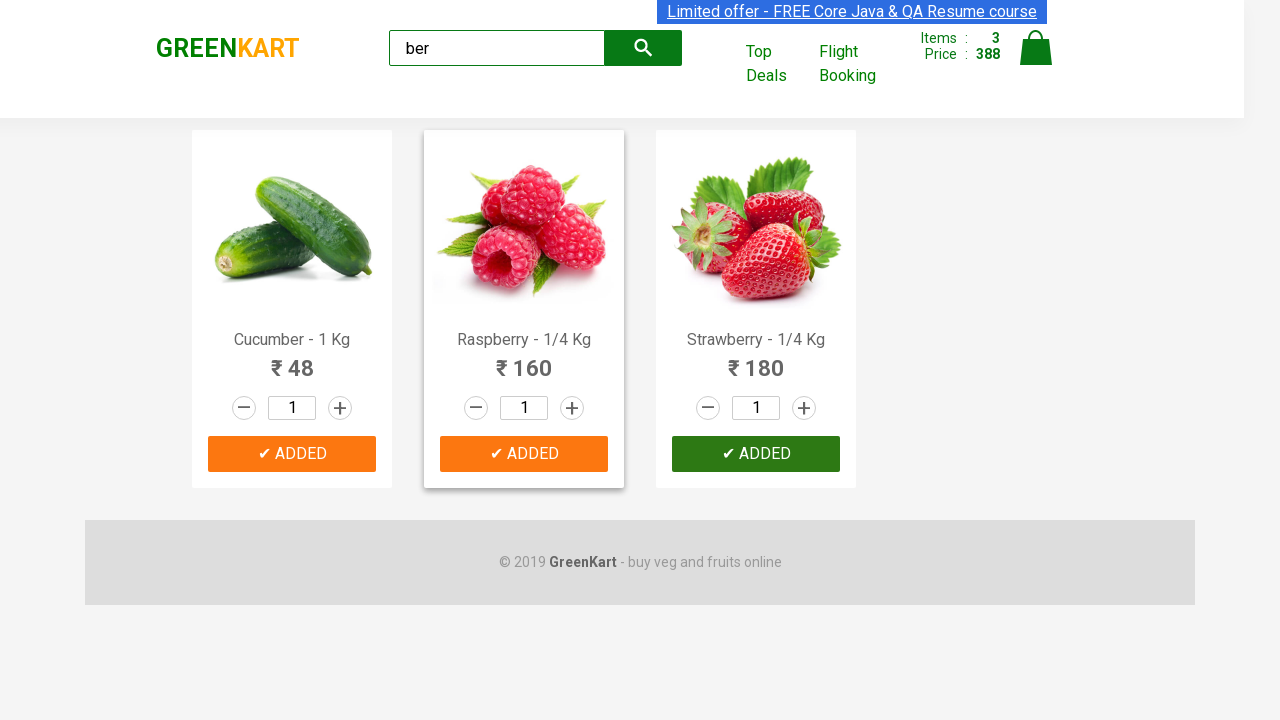

Found 3 product names in search results
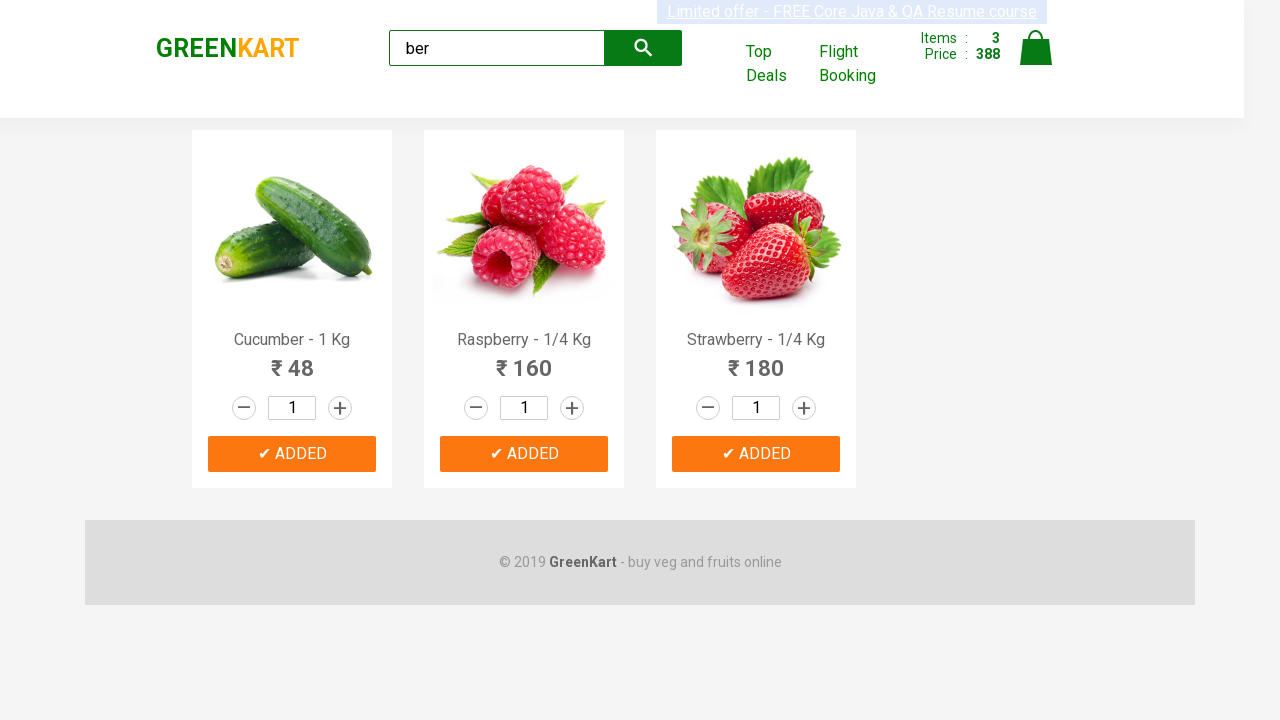

Extracted 3 product names from search results
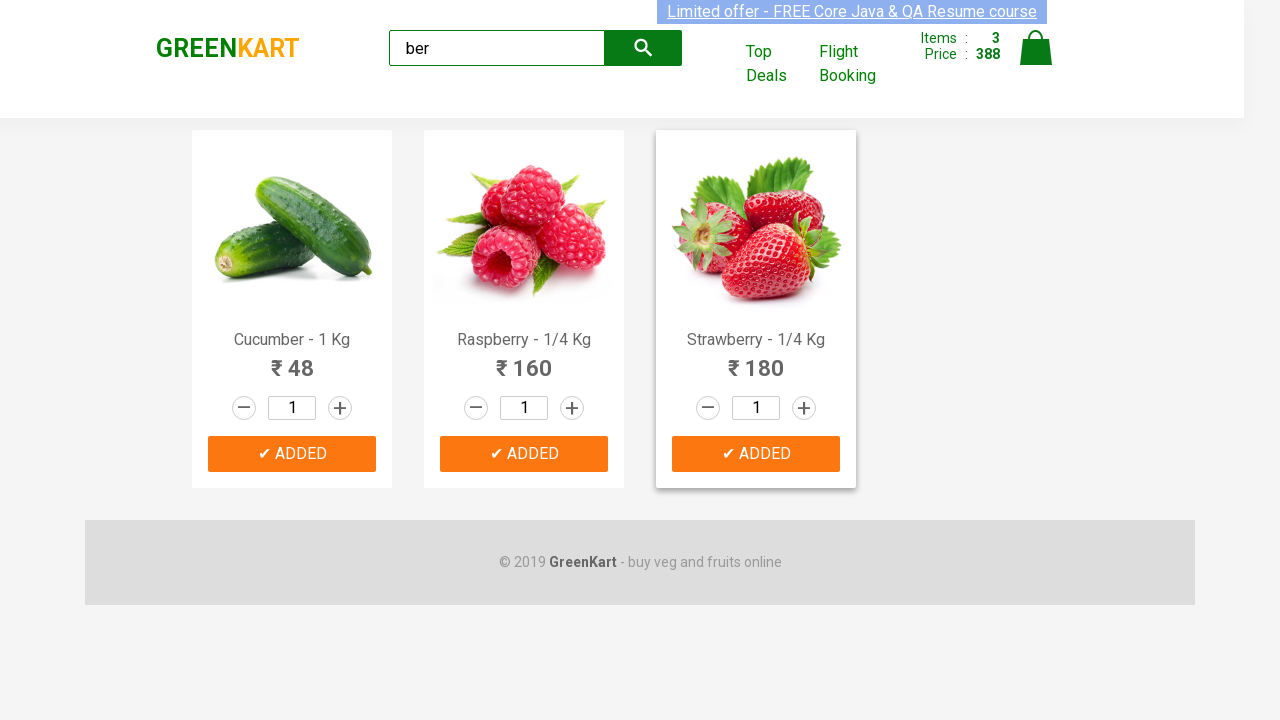

Clicked on the cart icon at (1036, 48) on img[alt='Cart']
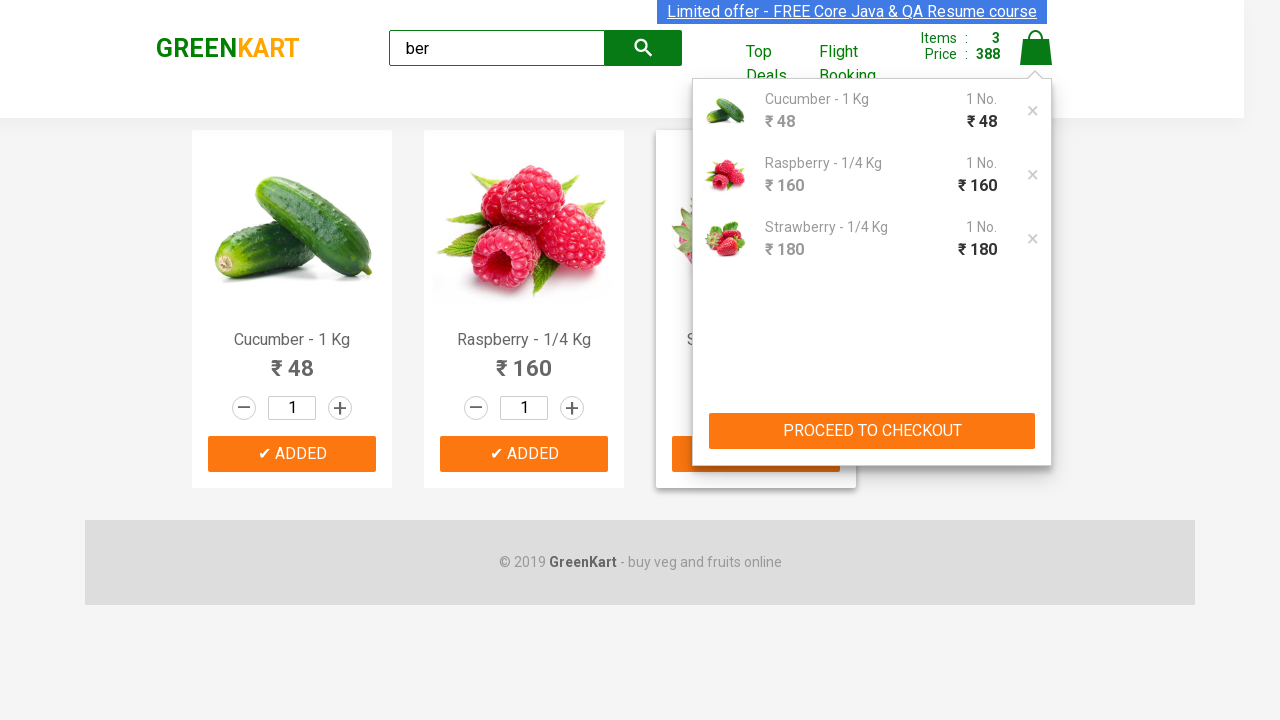

Clicked 'PROCEED TO CHECKOUT' button at (872, 431) on xpath=//button[text()='PROCEED TO CHECKOUT']
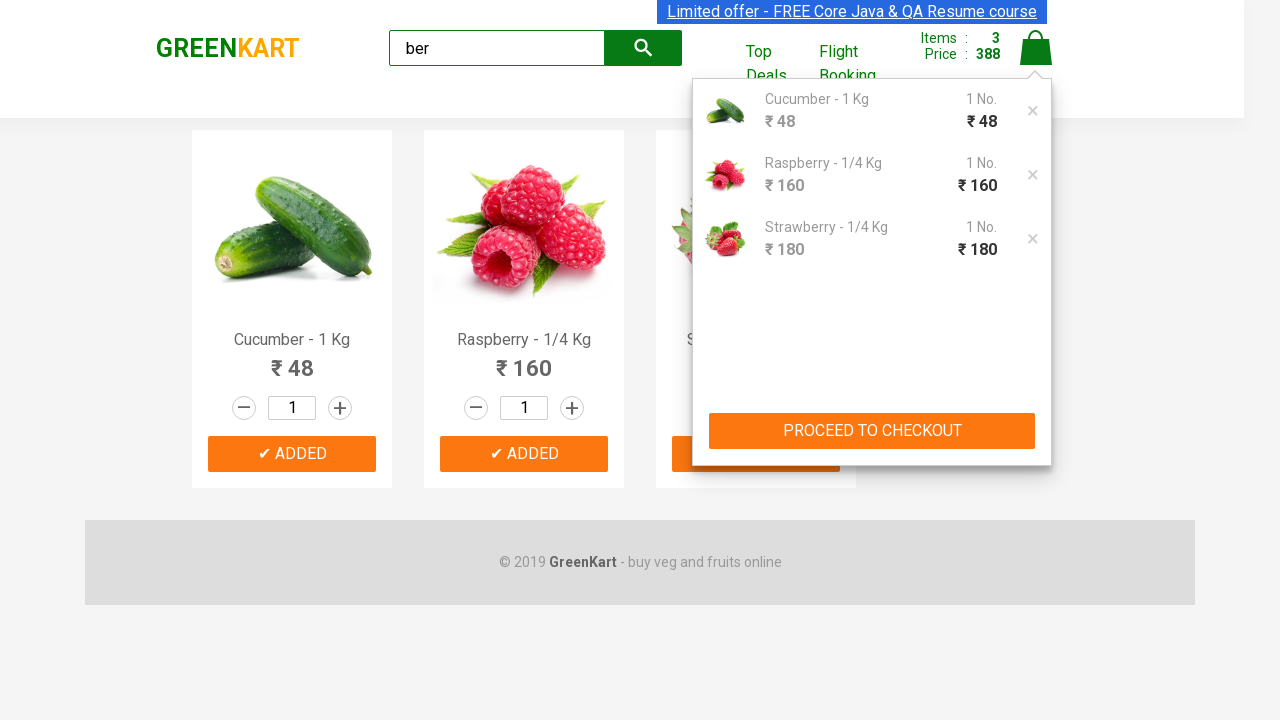

Checkout page loaded with product names visible
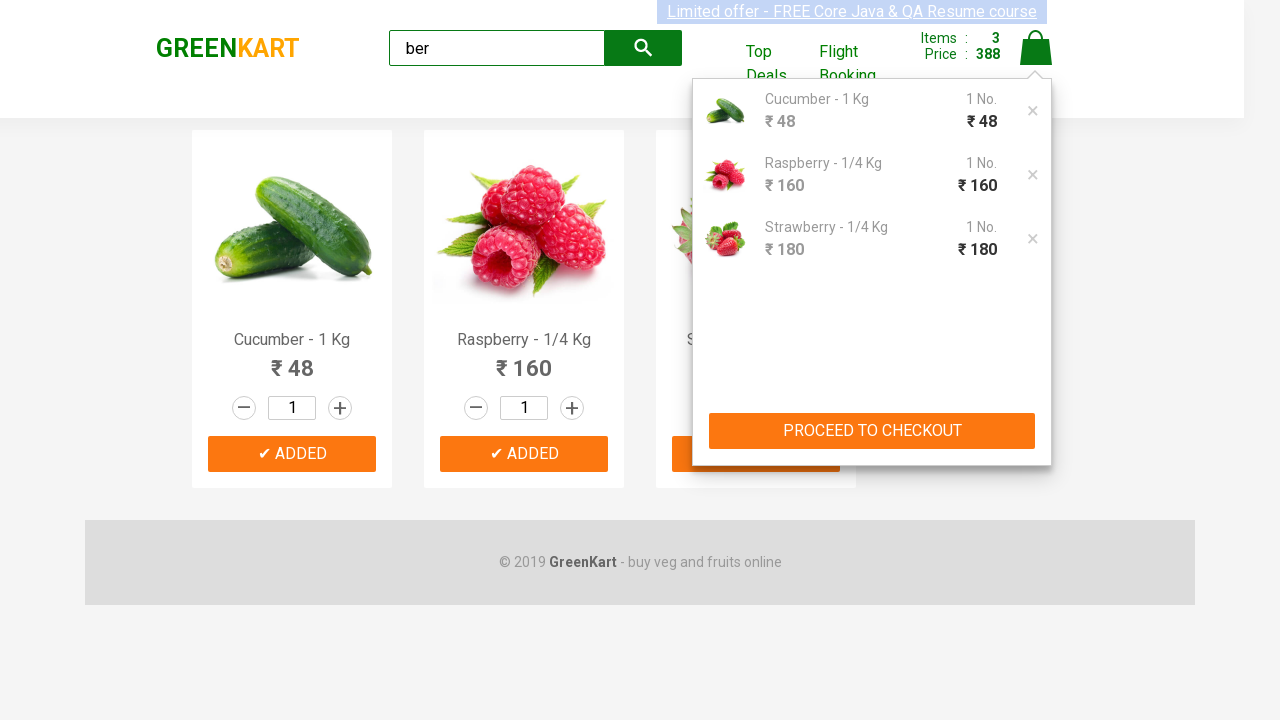

Found 6 products in cart
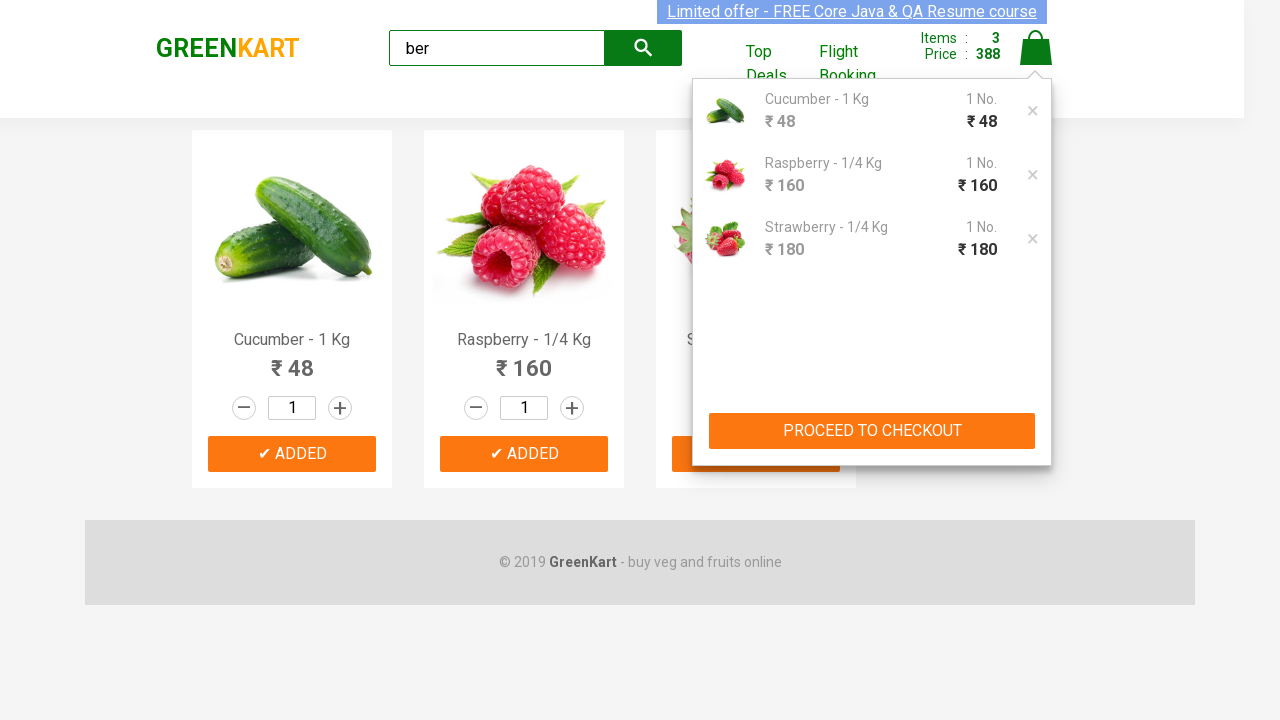

Extracted 3 product names from cart for verification
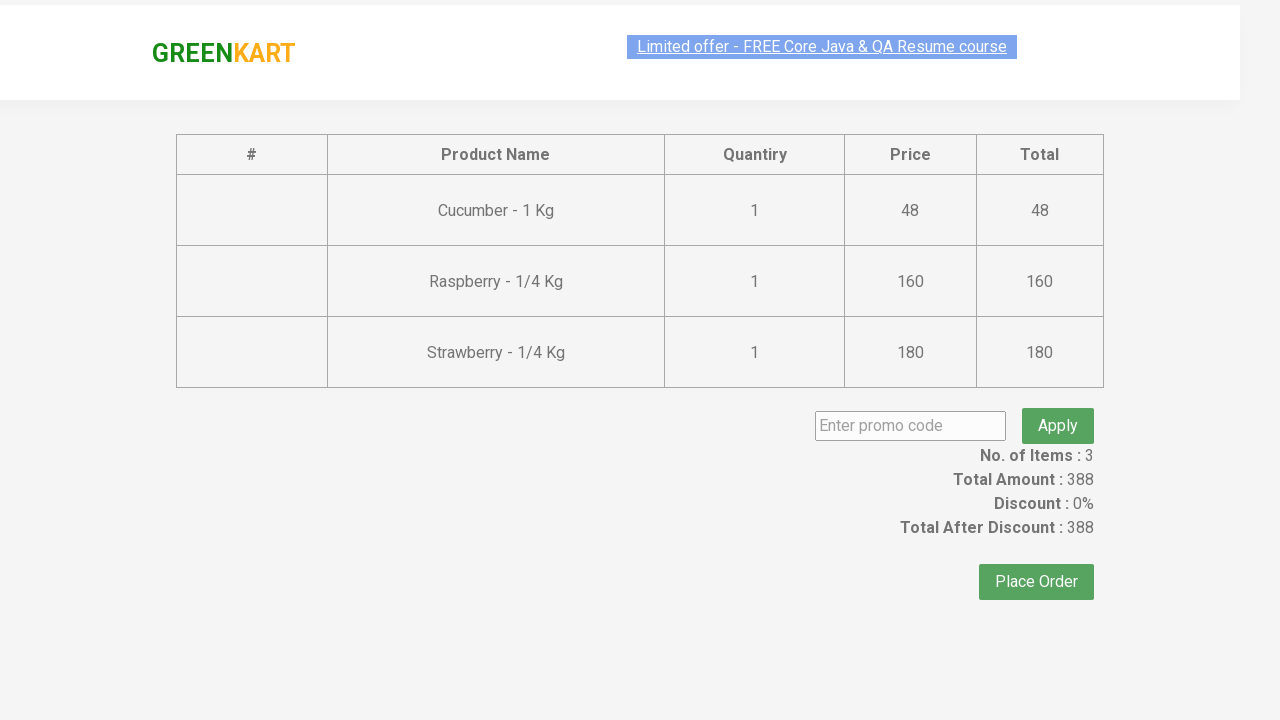

Verified that cart items match the products added from search results
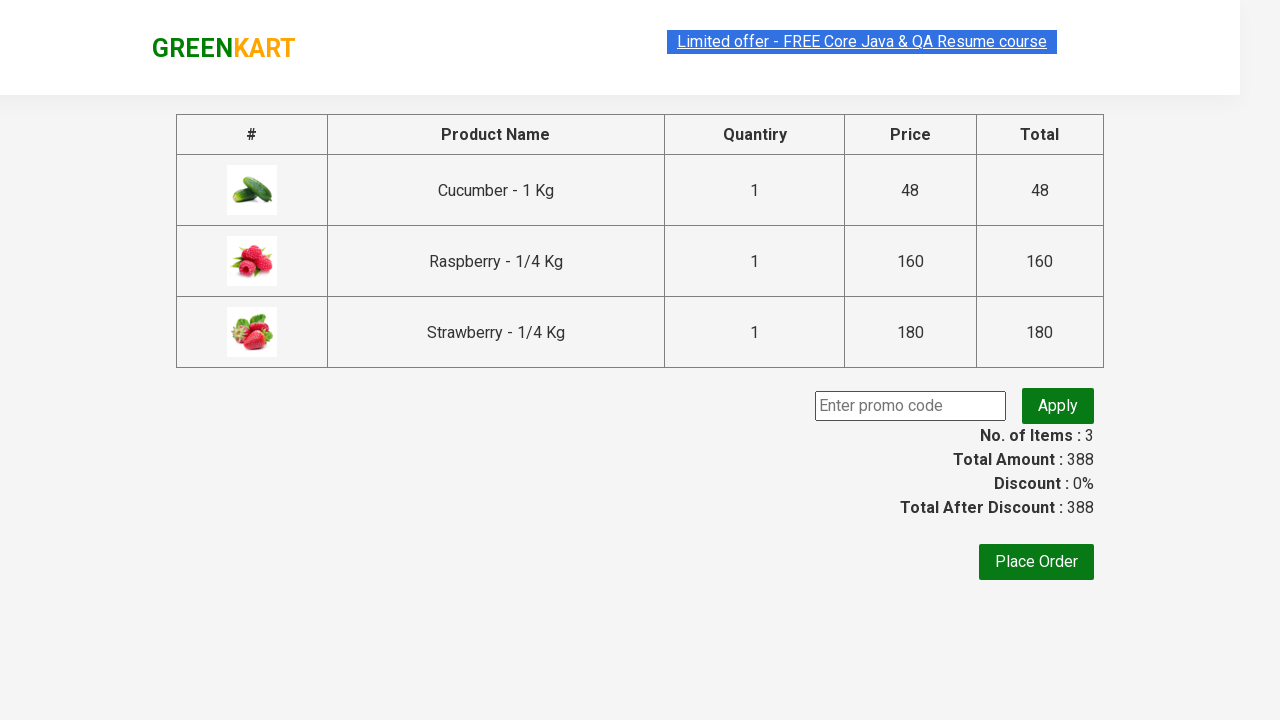

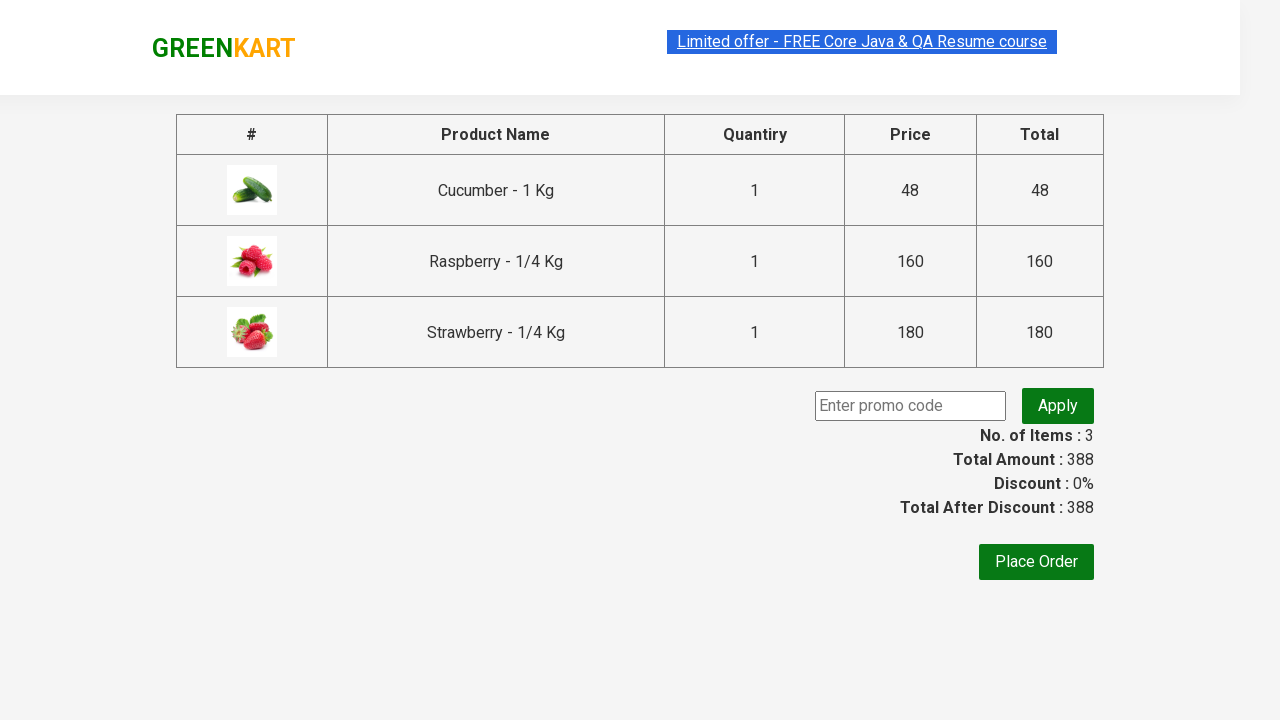